Clicks the search button and verifies the search input field is visible

Starting URL: https://playwright.dev/docs/intro

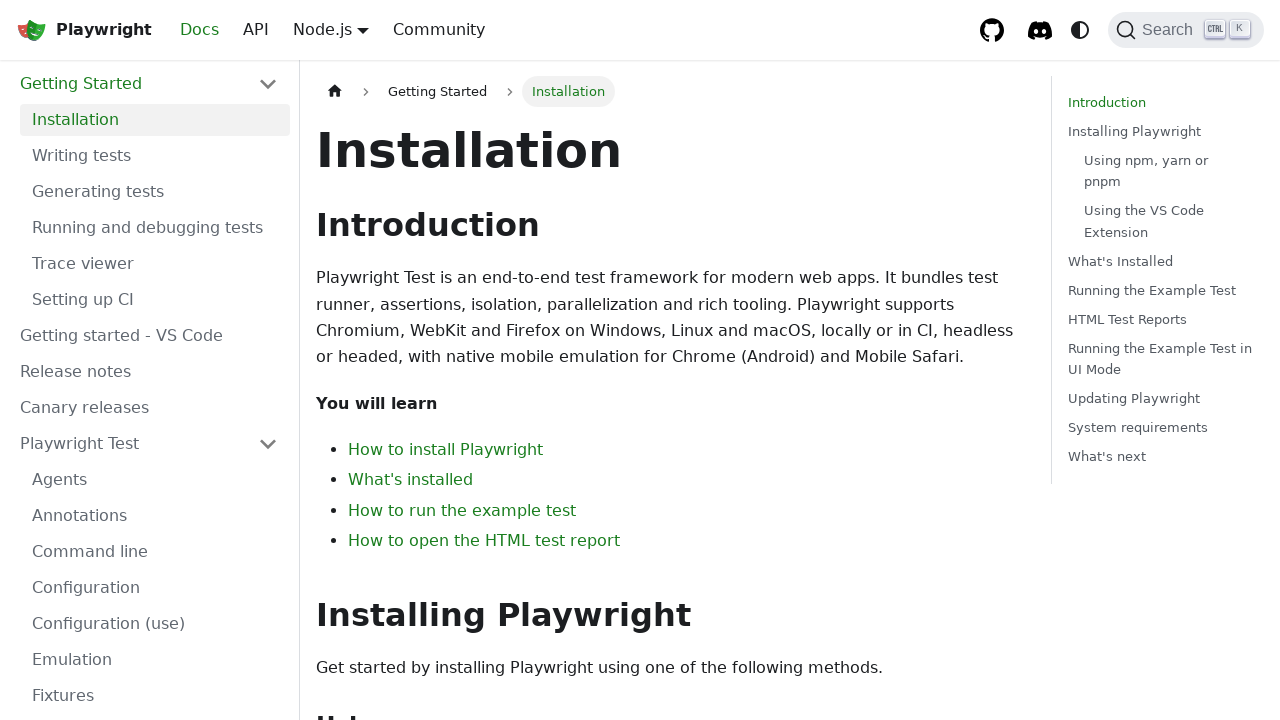

Clicked search button at (1186, 30) on button.DocSearch
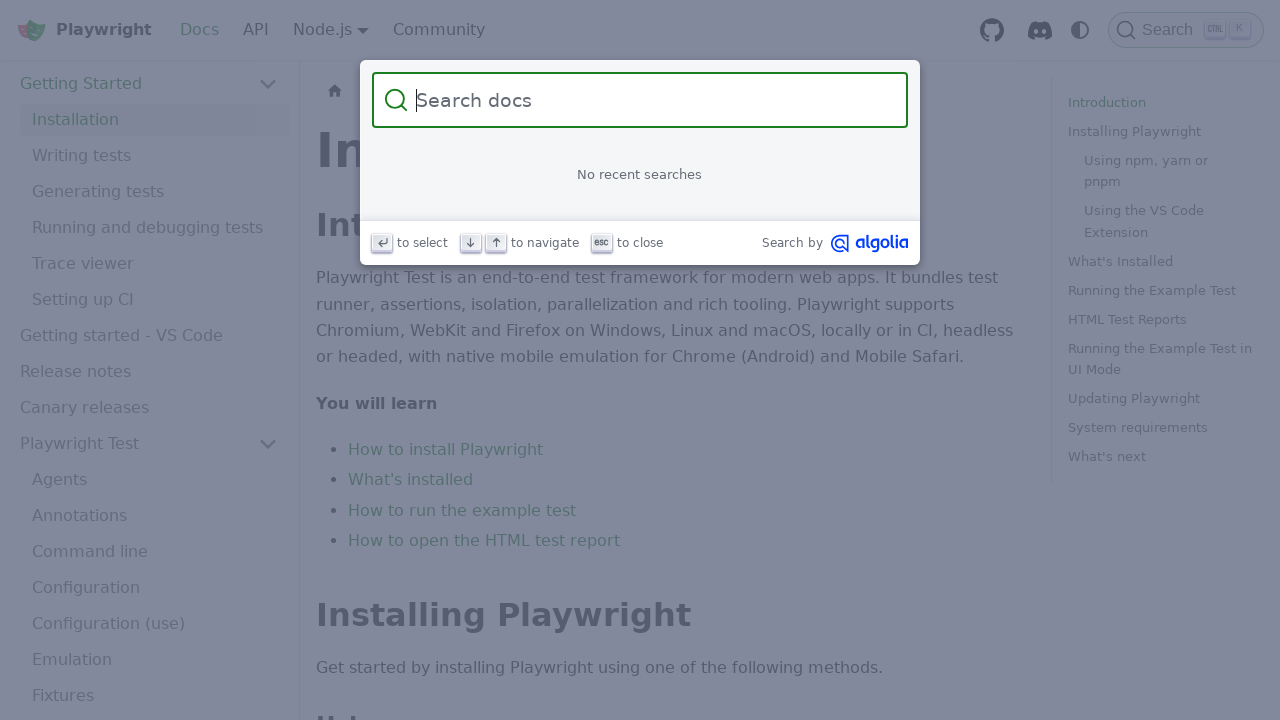

Search input field is now visible
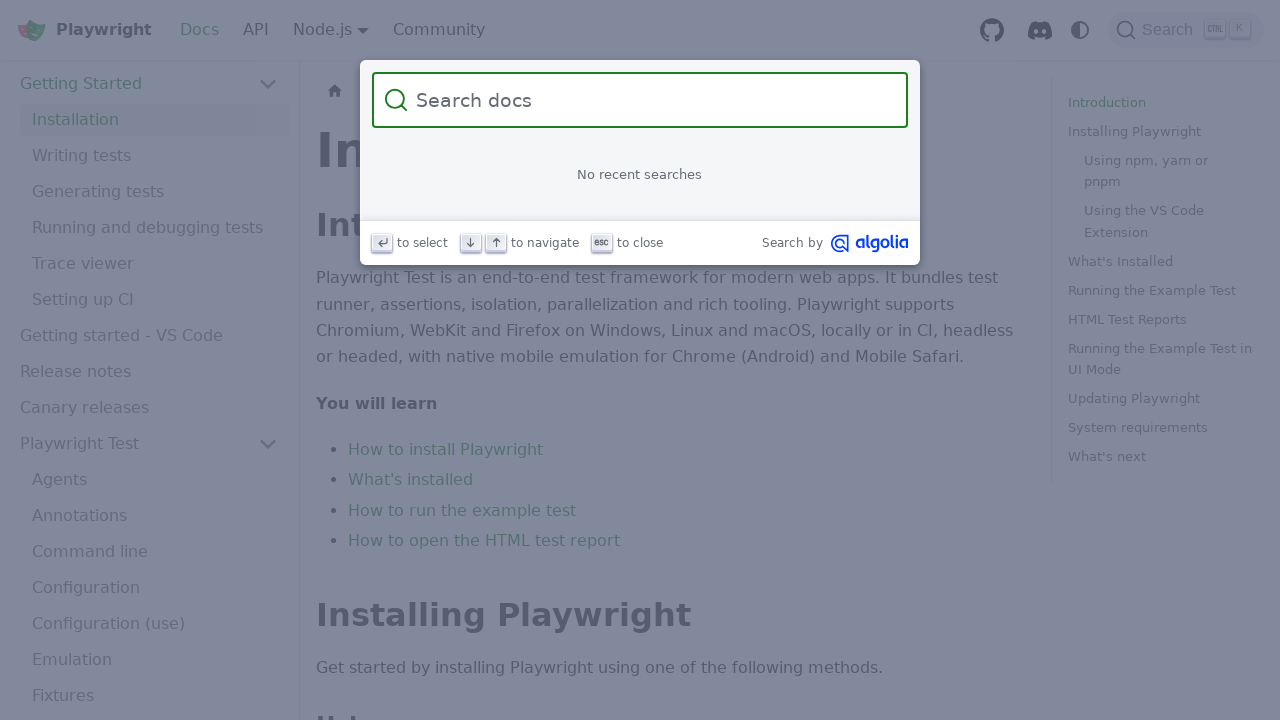

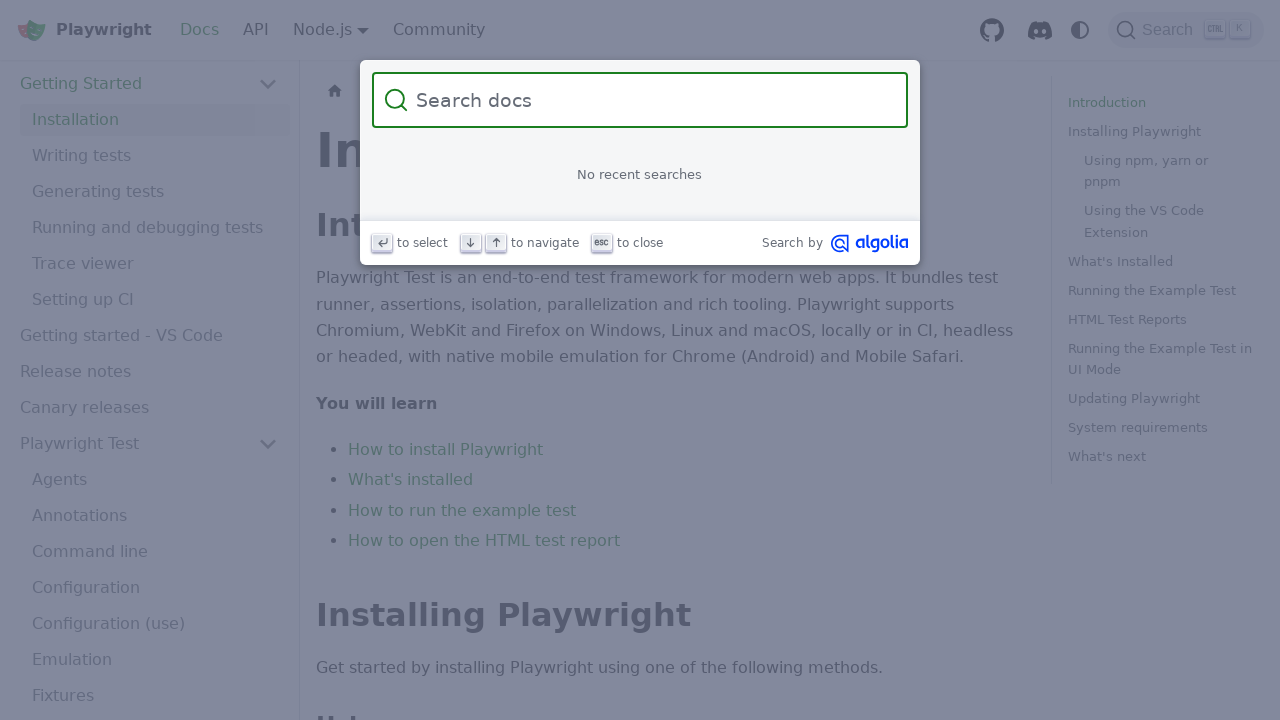